Tests alert interaction by triggering a prompt alert, reading its message, and dismissing it

Starting URL: https://www.leafground.com/alert.xhtml

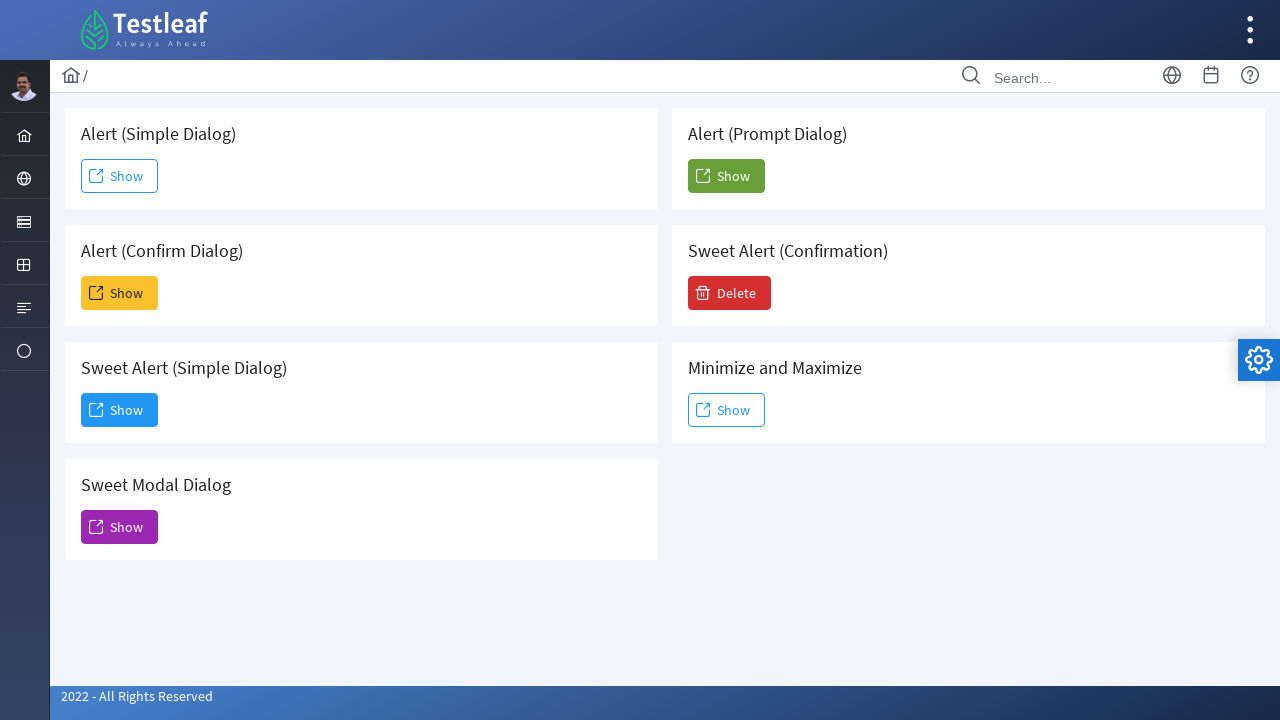

Clicked the 5th 'Show' button to trigger prompt alert at (726, 176) on xpath=(//span[text()='Show'])[5]
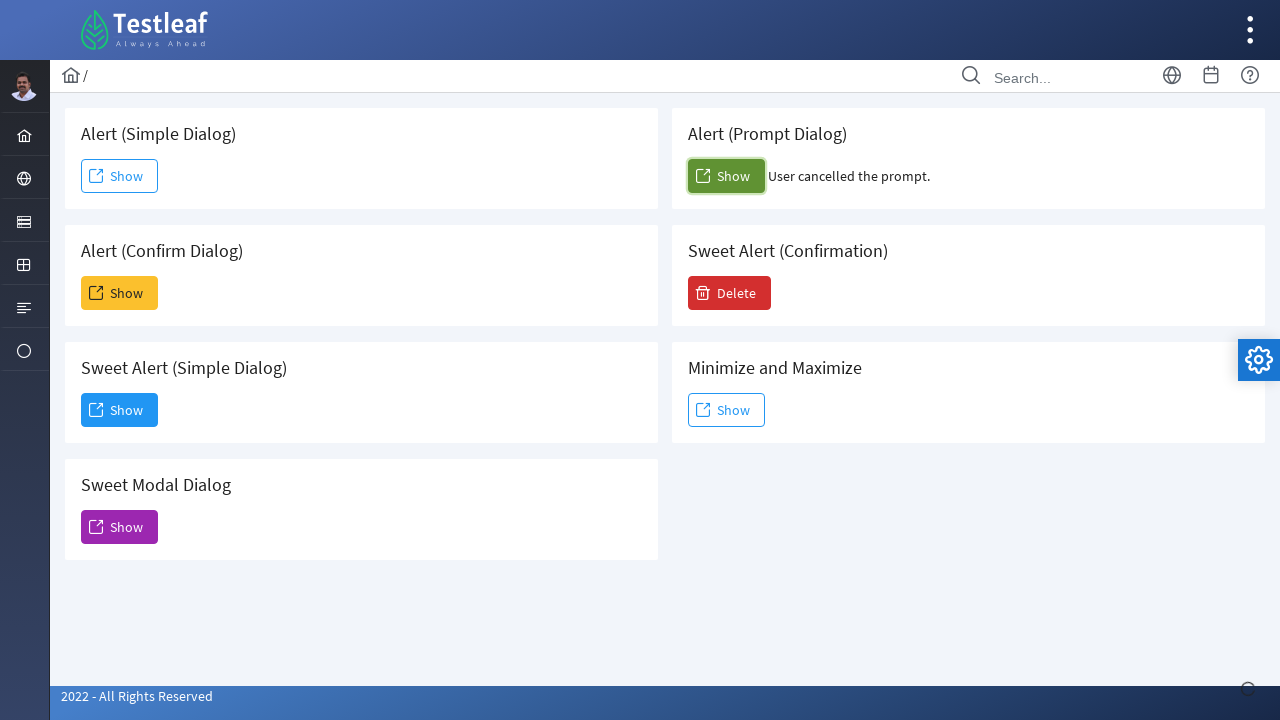

Set up alert dialog handler to dismiss alerts
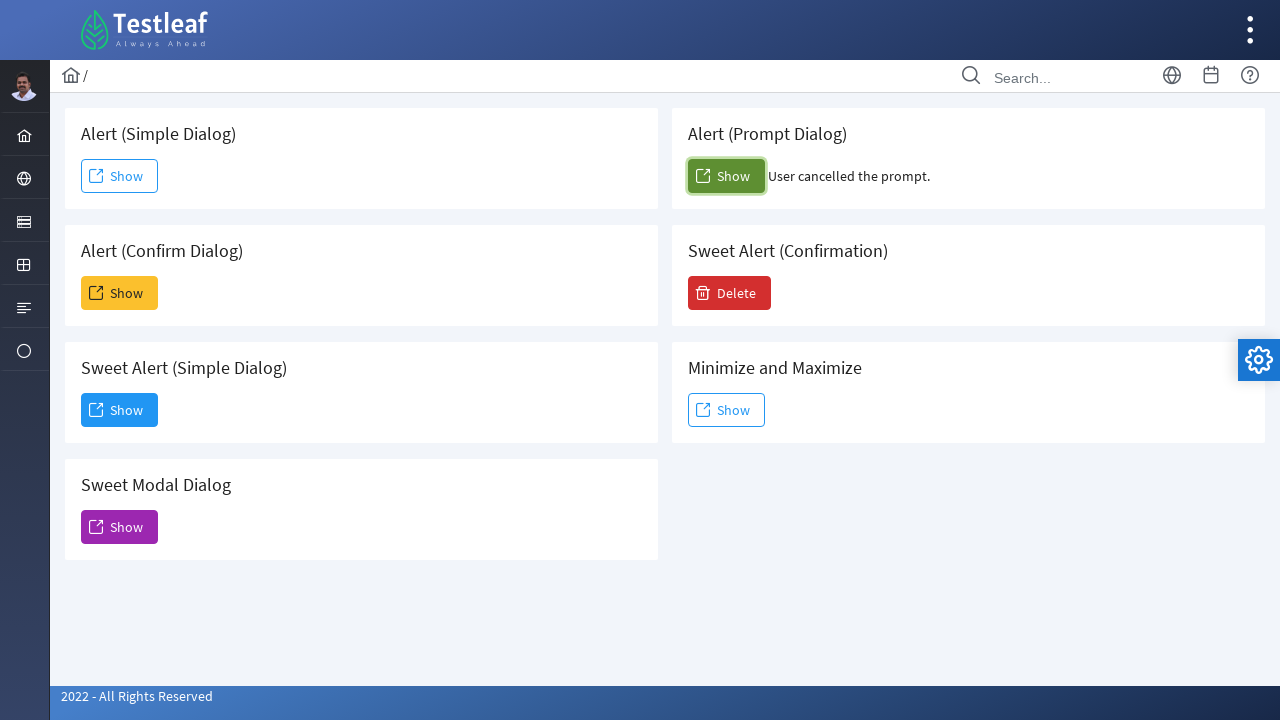

Clicked the 5th 'Show' button again to trigger and dismiss the prompt alert at (726, 176) on xpath=(//span[text()='Show'])[5]
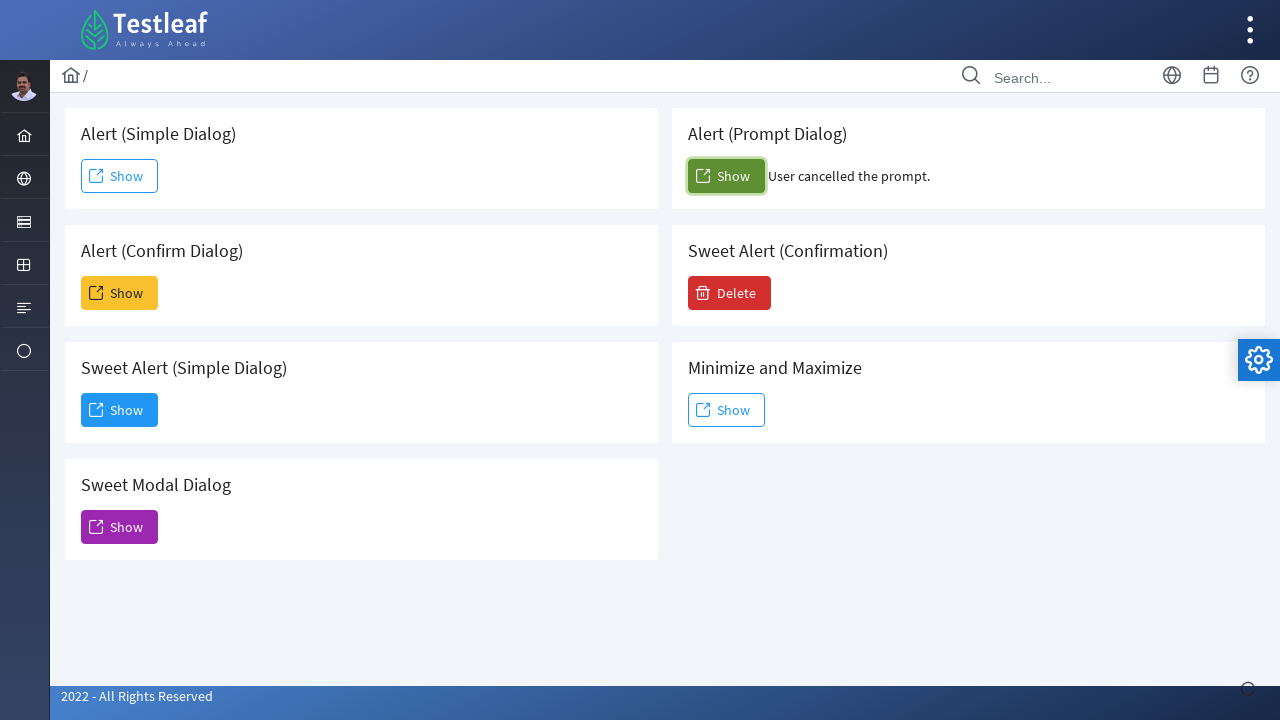

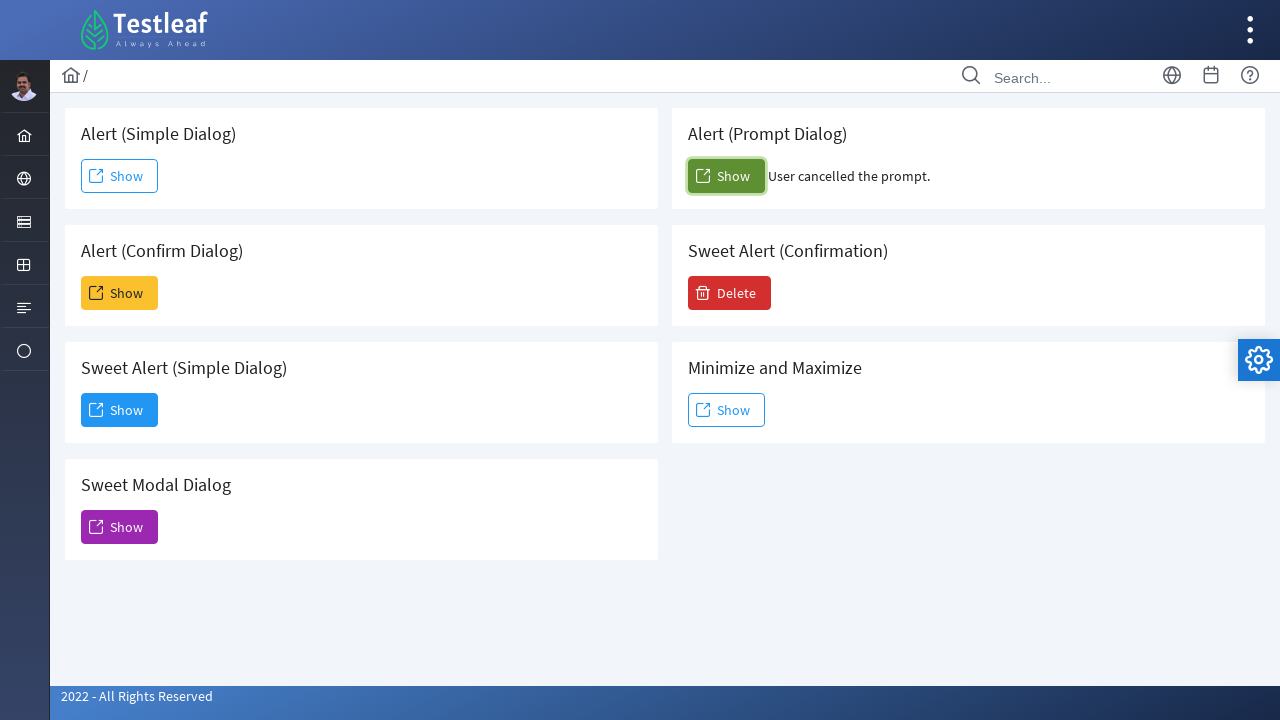